Tests iframe interaction by clicking on the iFrame link, switching to the iframe, and verifying the text content inside it

Starting URL: http://the-internet.herokuapp.com/frames

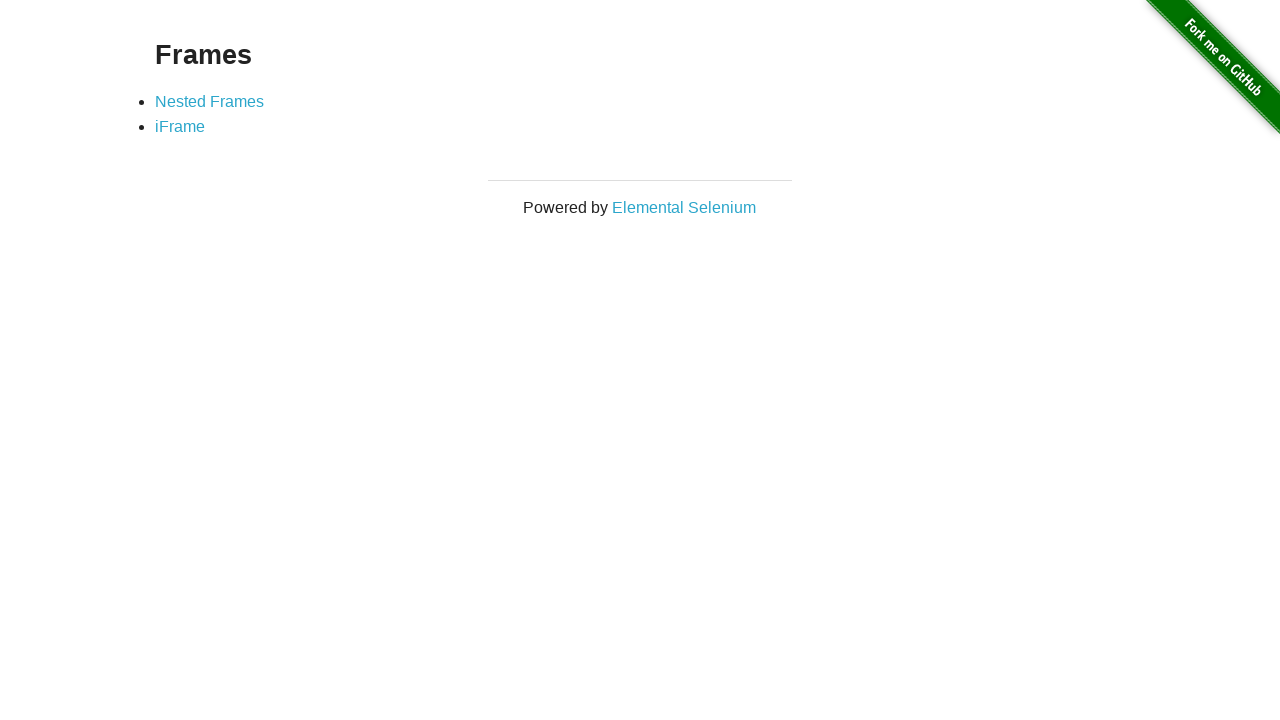

Clicked on the iFrame link at (180, 127) on xpath=//a[contains(text(),'iFrame')]
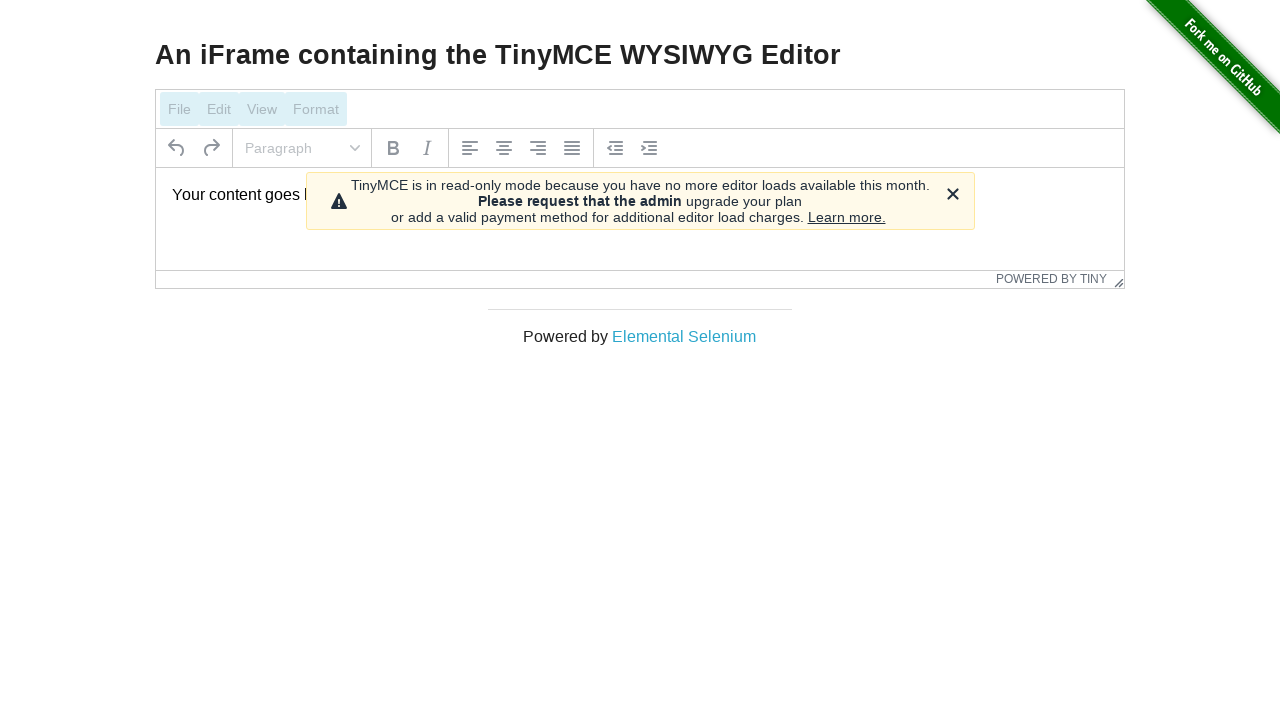

Located the iframe with ID 'mce_0_ifr'
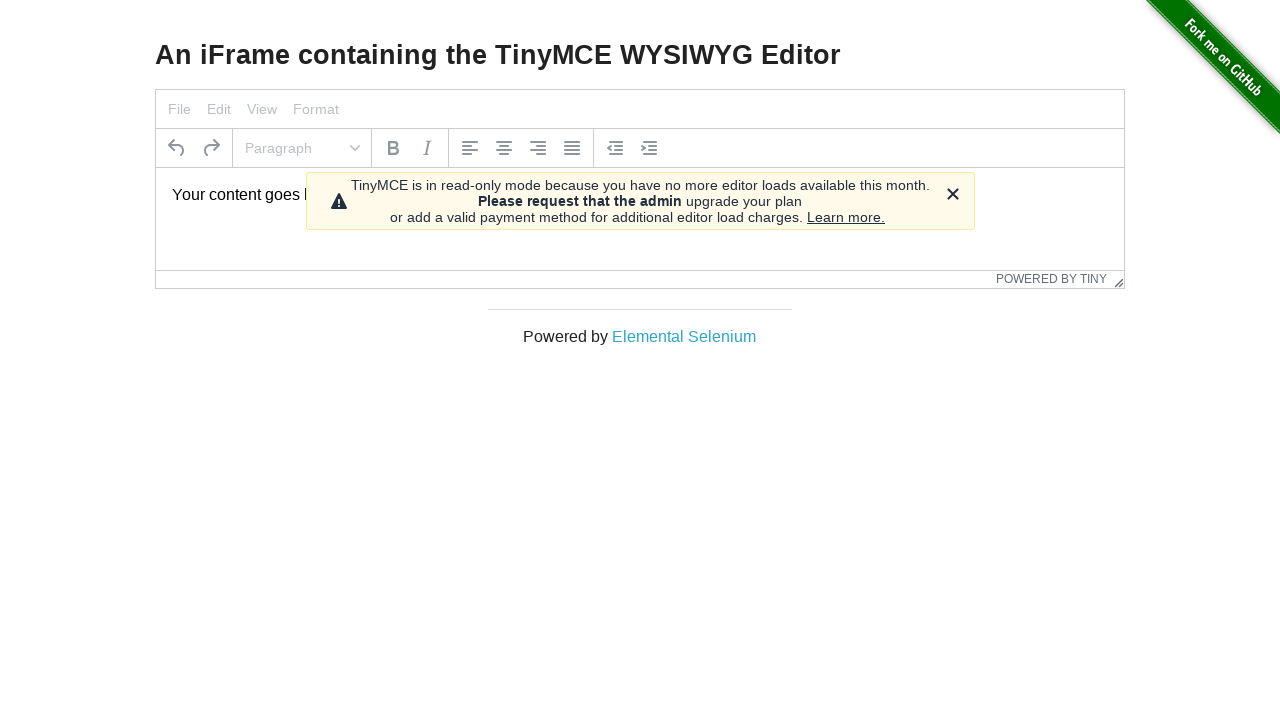

Waited for tinymce editor element to be visible inside iframe
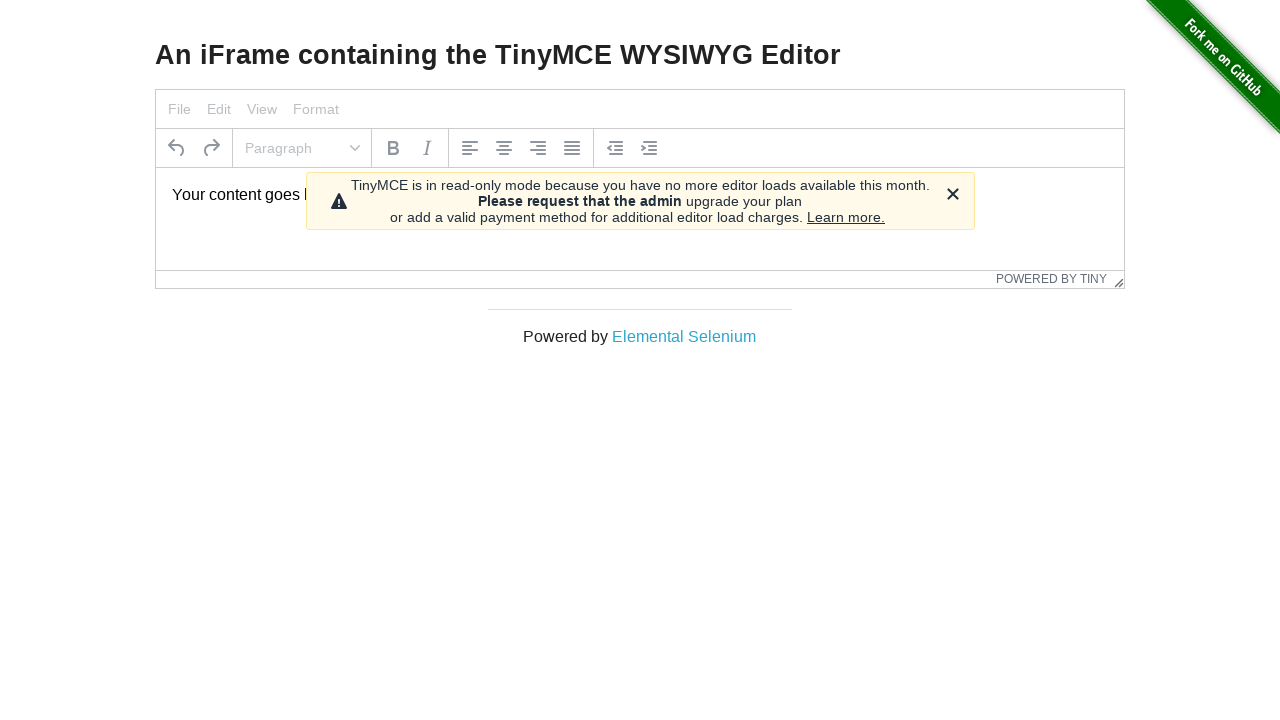

Retrieved text content from paragraph inside iframe
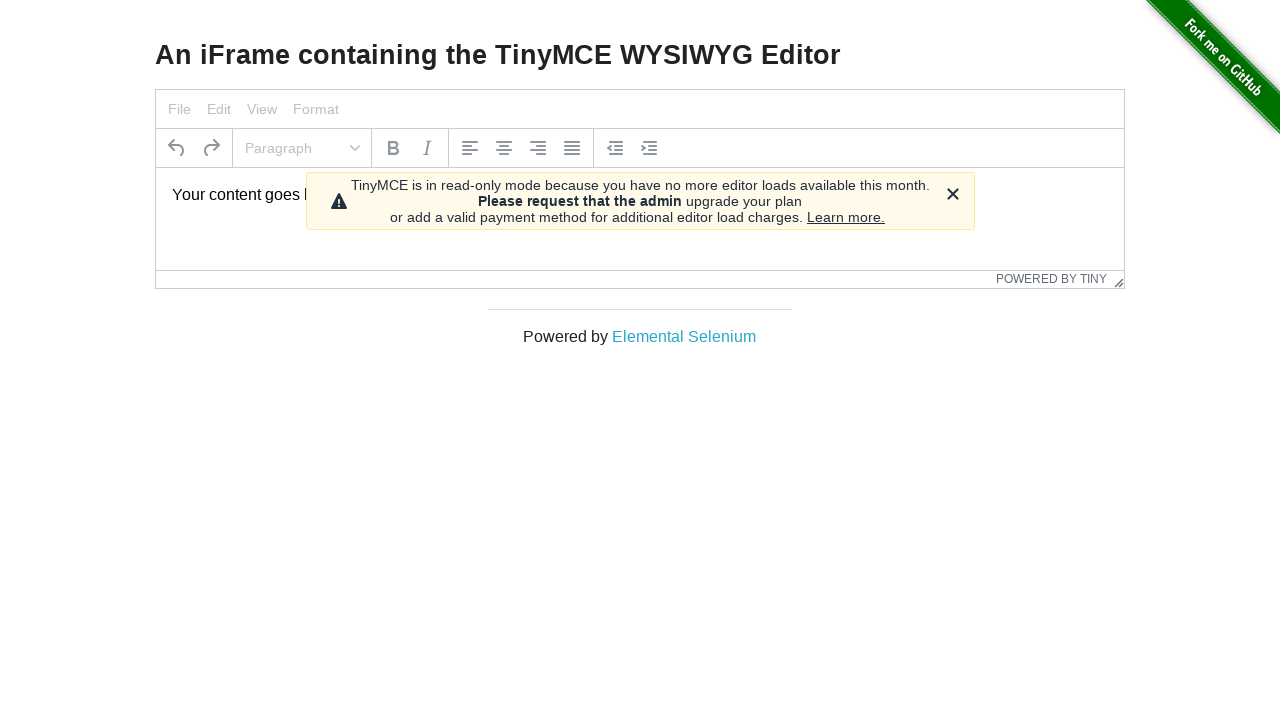

Verified that iframe text matches expected value: 'Your content goes here.'
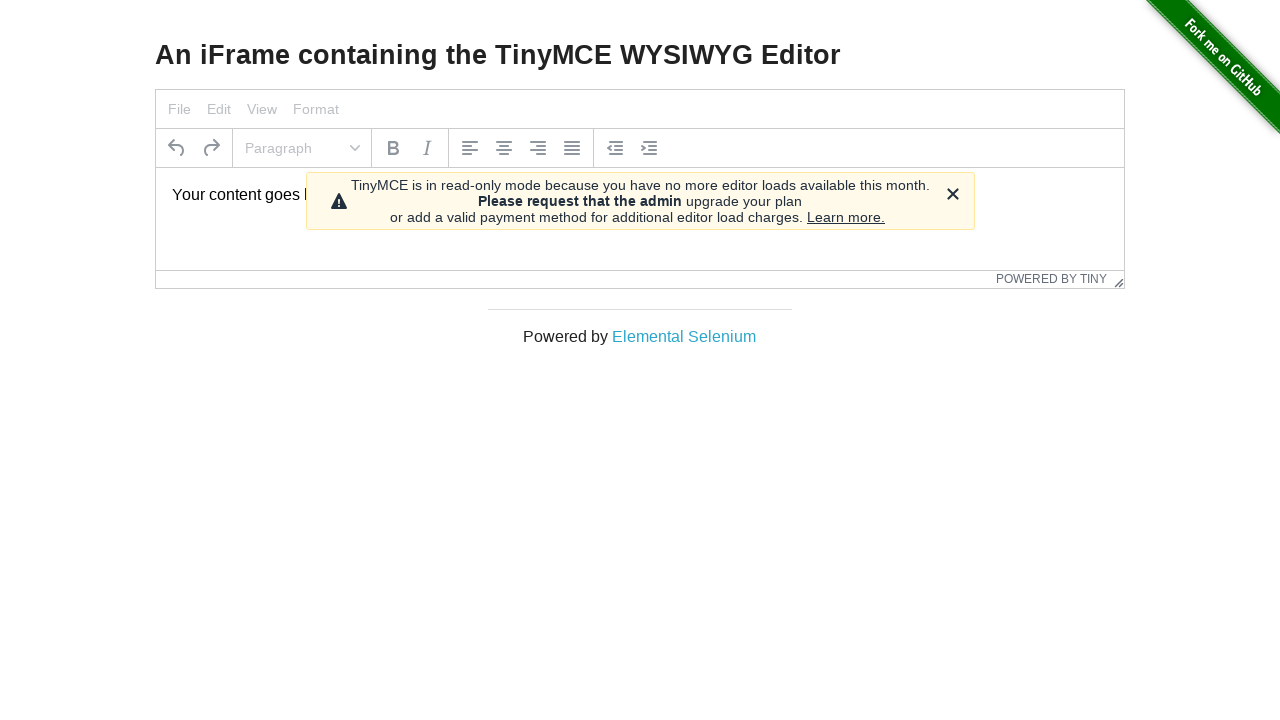

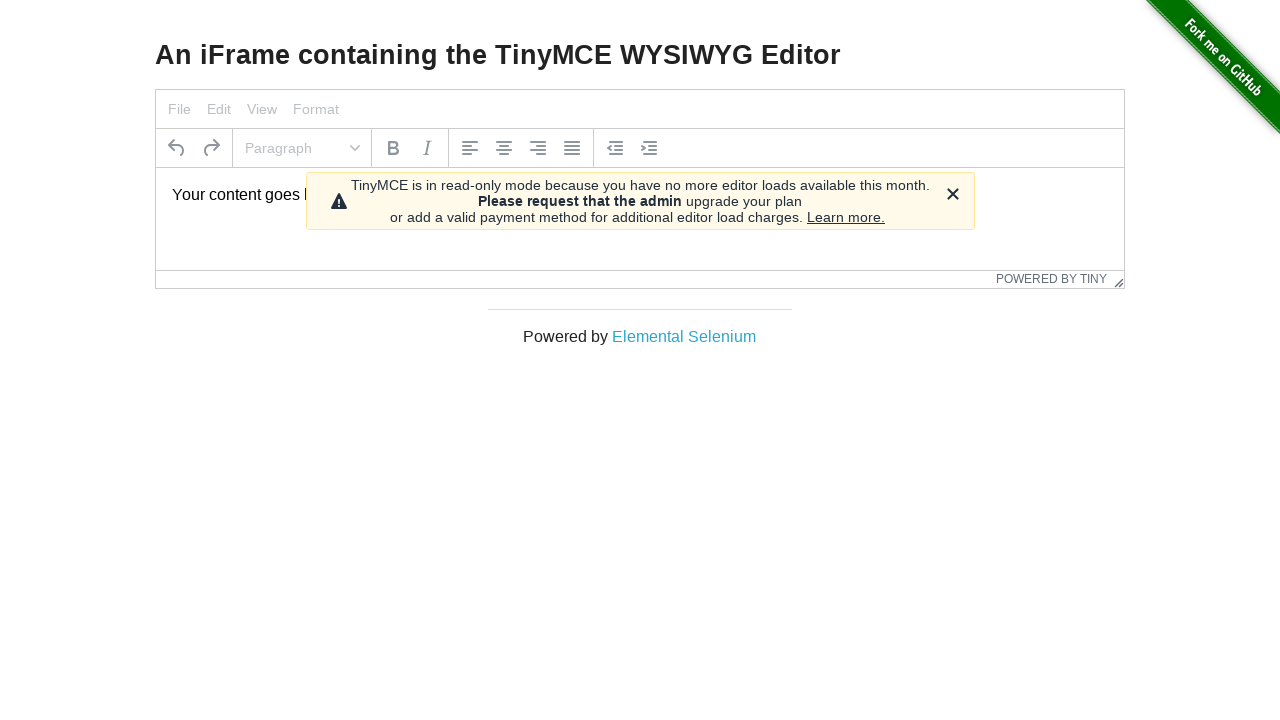